Tests modal dialog functionality by navigating to the modals page, opening a small modal, verifying its header and body text, and closing it.

Starting URL: https://demoqa.com/browser-windows

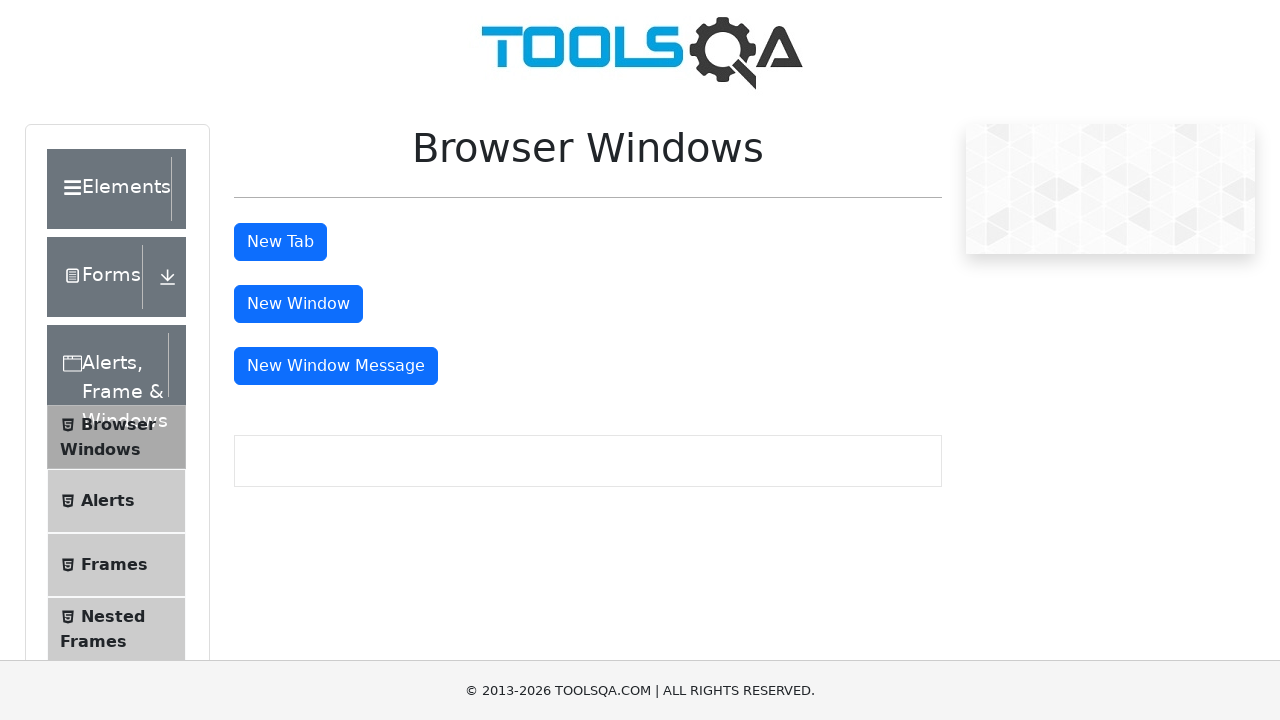

Pressed Ctrl+Minus to zoom out (iteration 1/5)
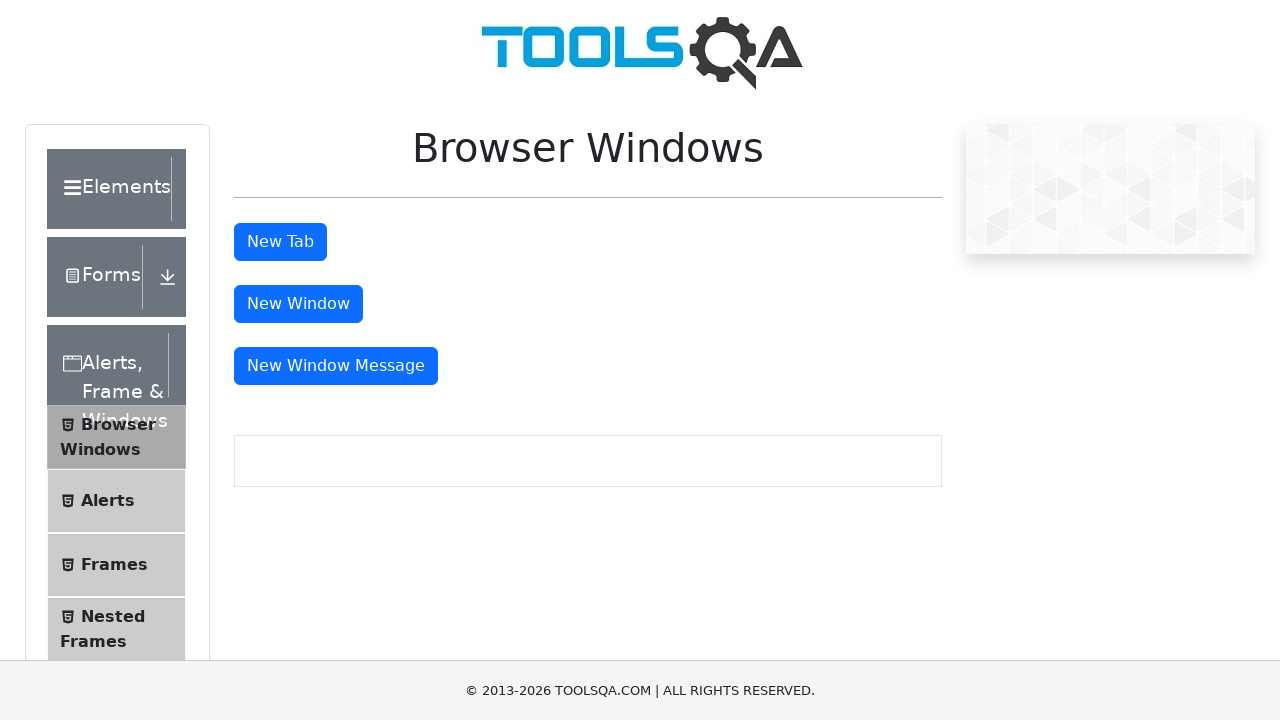

Pressed Ctrl+Minus to zoom out (iteration 2/5)
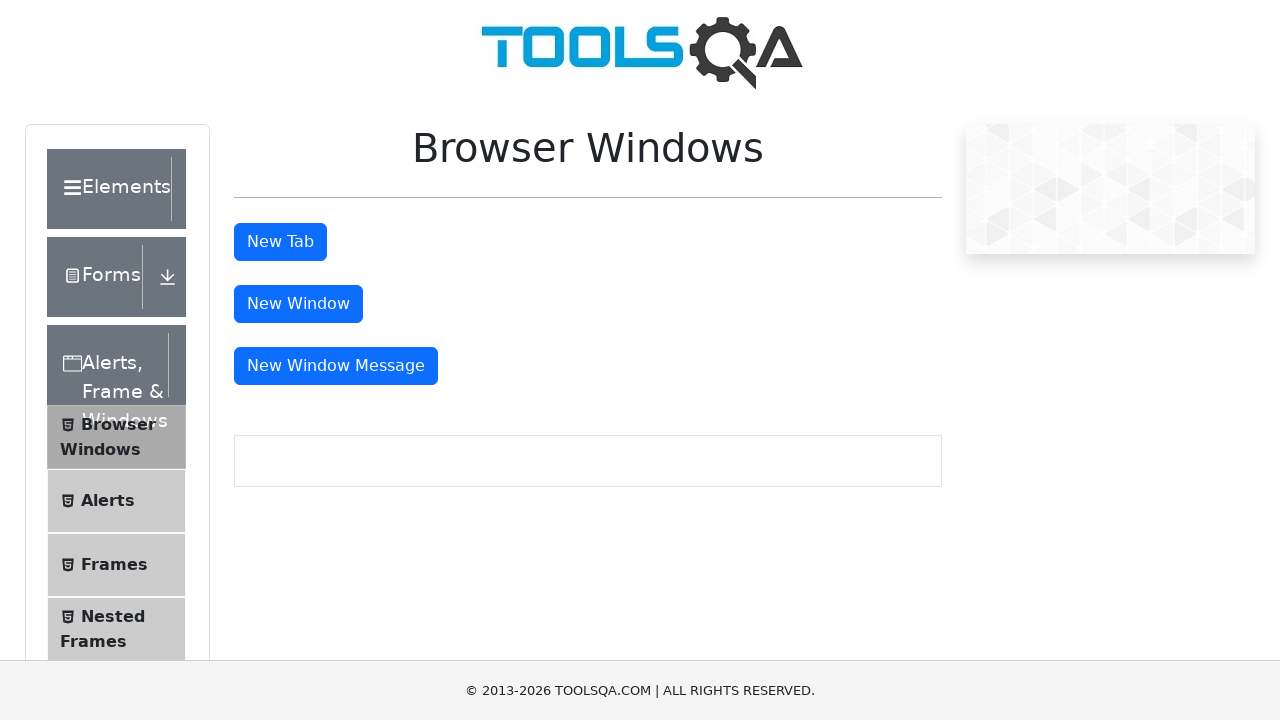

Pressed Ctrl+Minus to zoom out (iteration 3/5)
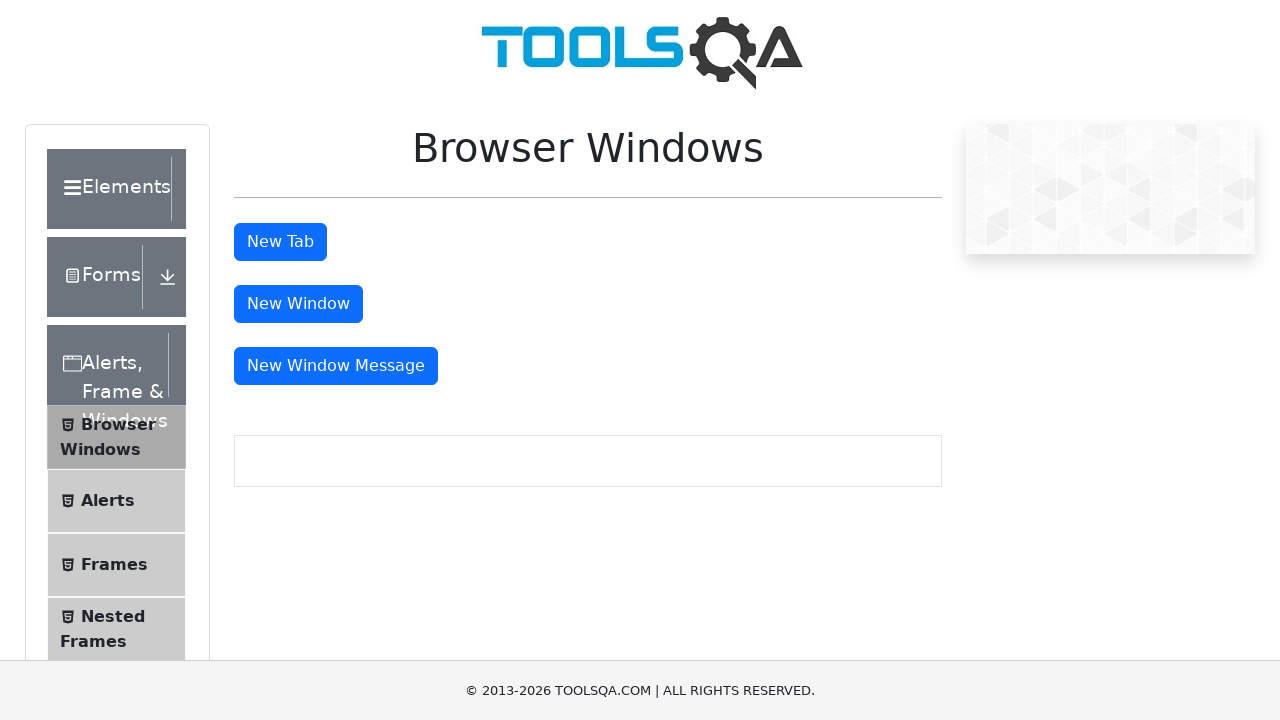

Pressed Ctrl+Minus to zoom out (iteration 4/5)
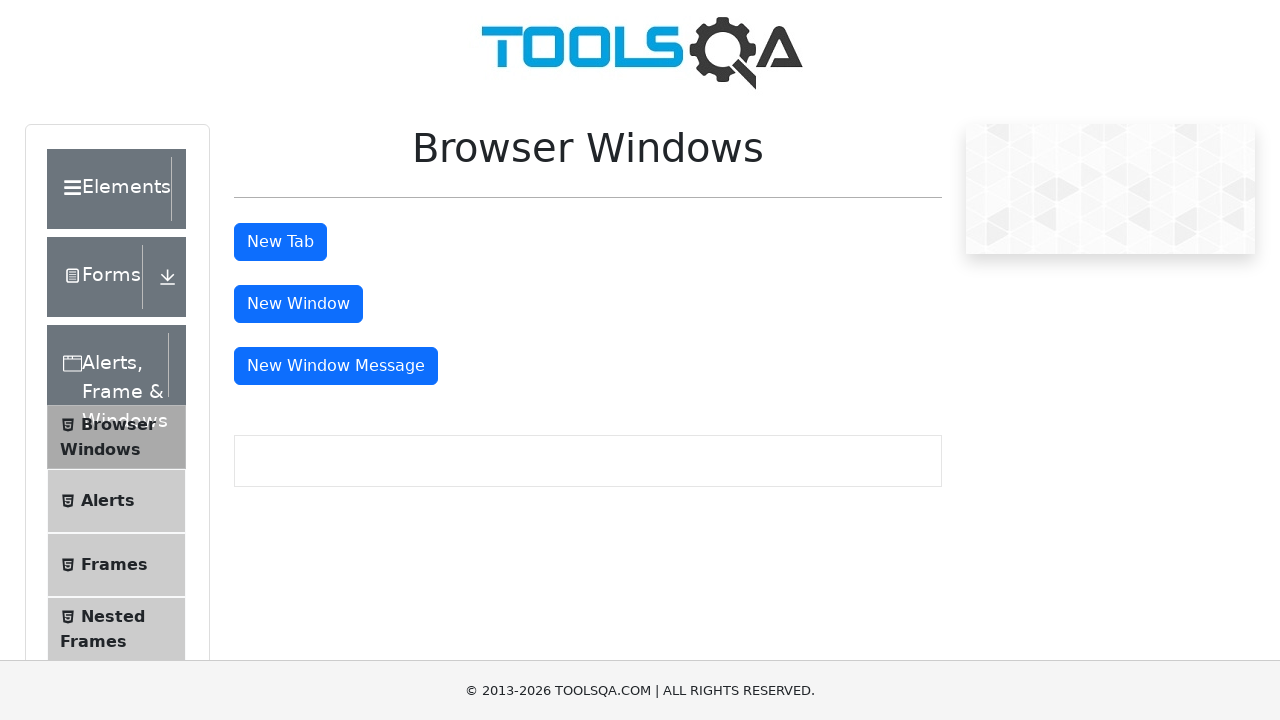

Pressed Ctrl+Minus to zoom out (iteration 5/5)
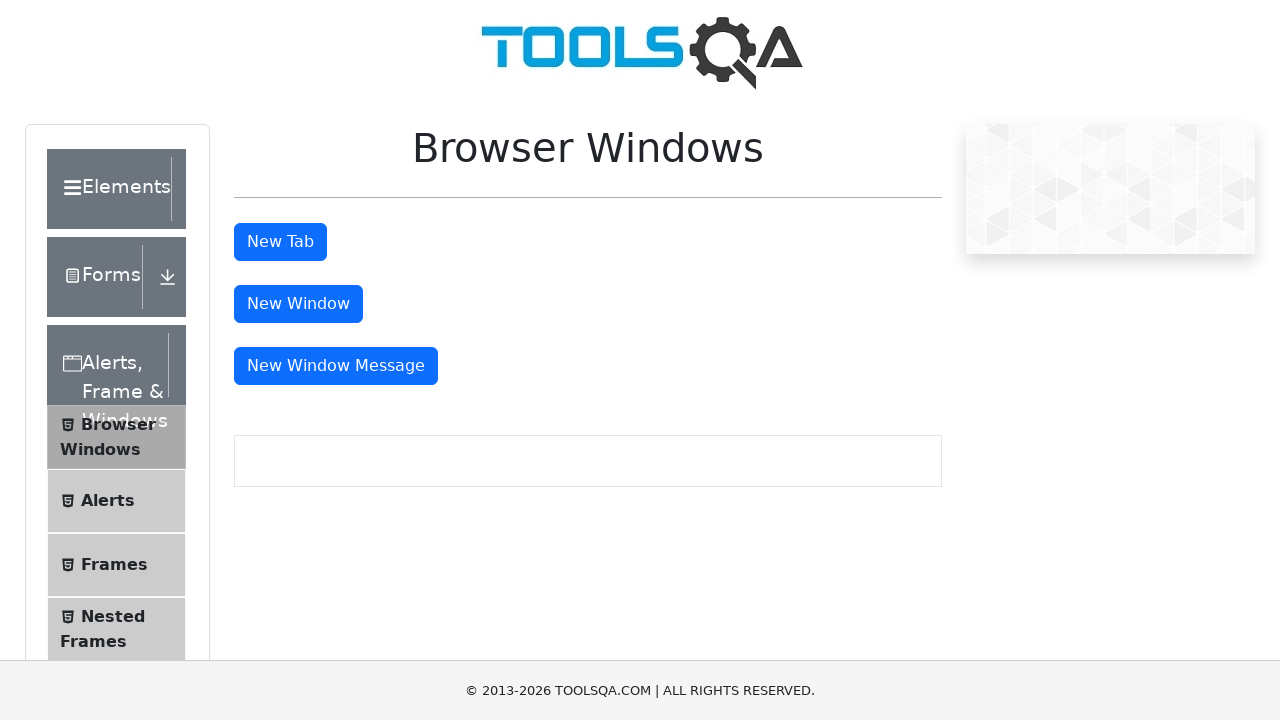

Clicked on modals navigation to open modals page at (116, 360) on xpath=//div[@class='accordion']/div[3]/div/descendant::li[@id='item-4']/*
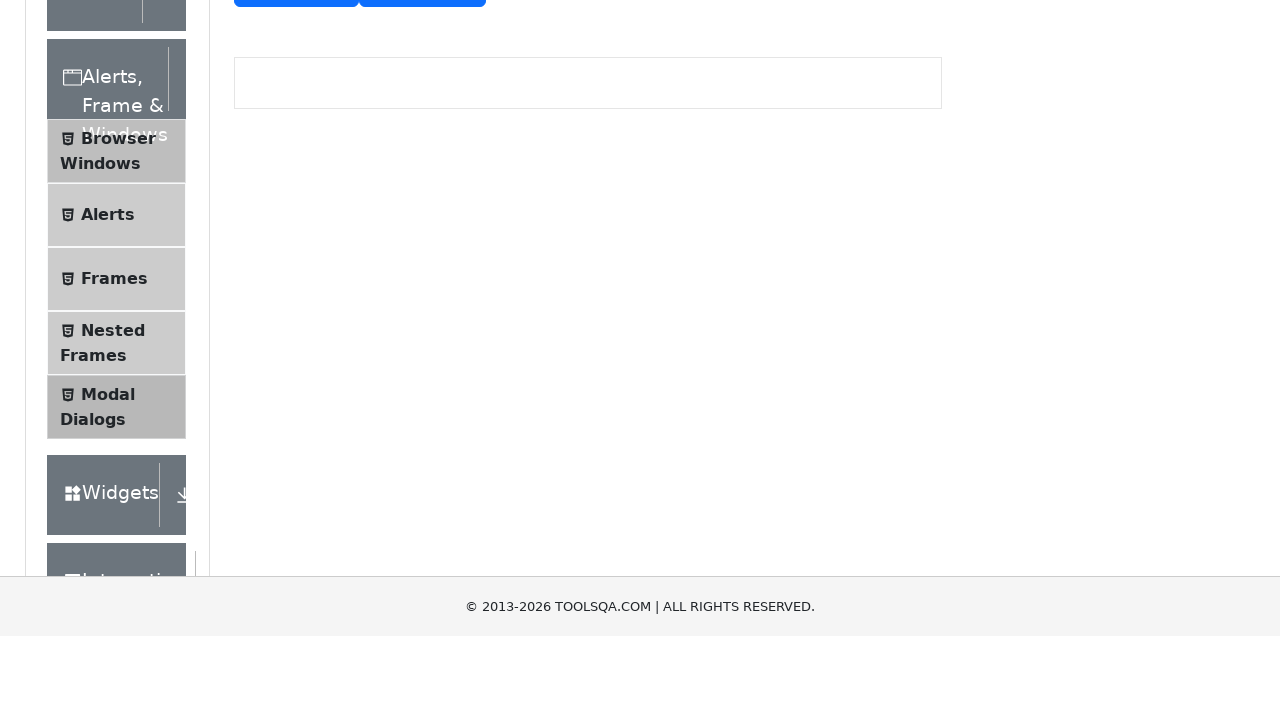

Small modal button became visible
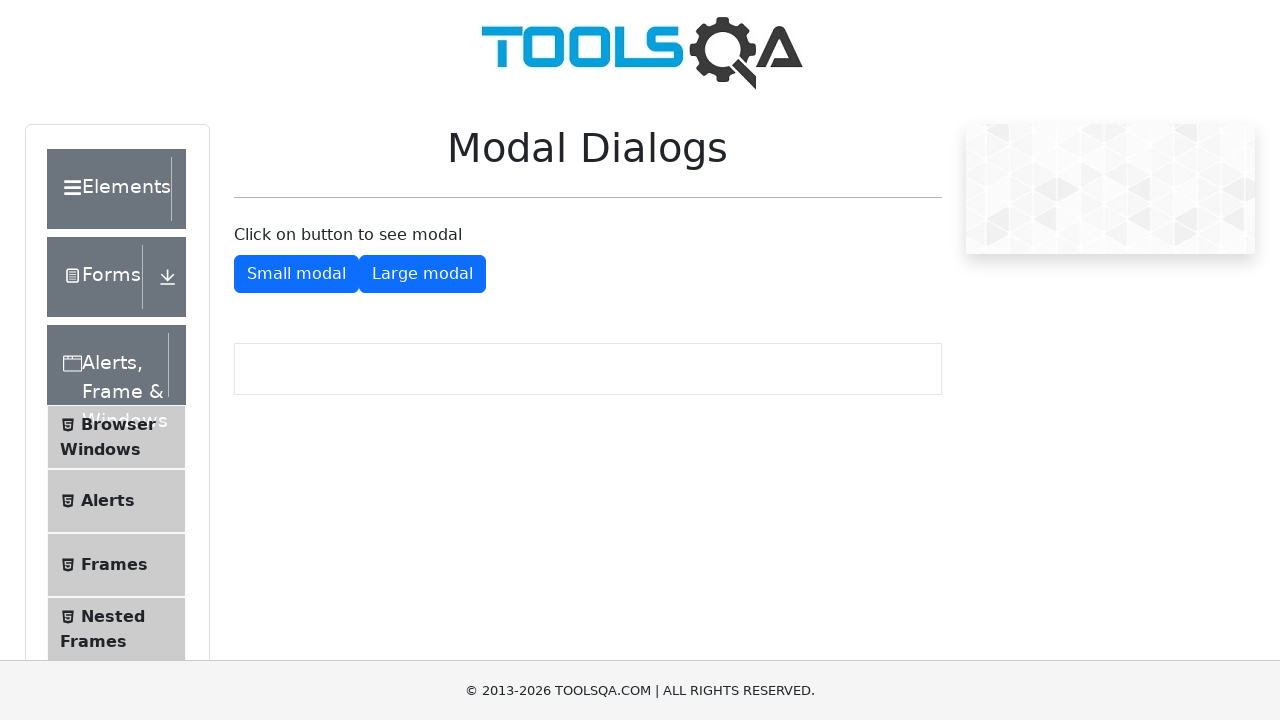

Clicked on small modal button at (296, 274) on #showSmallModal
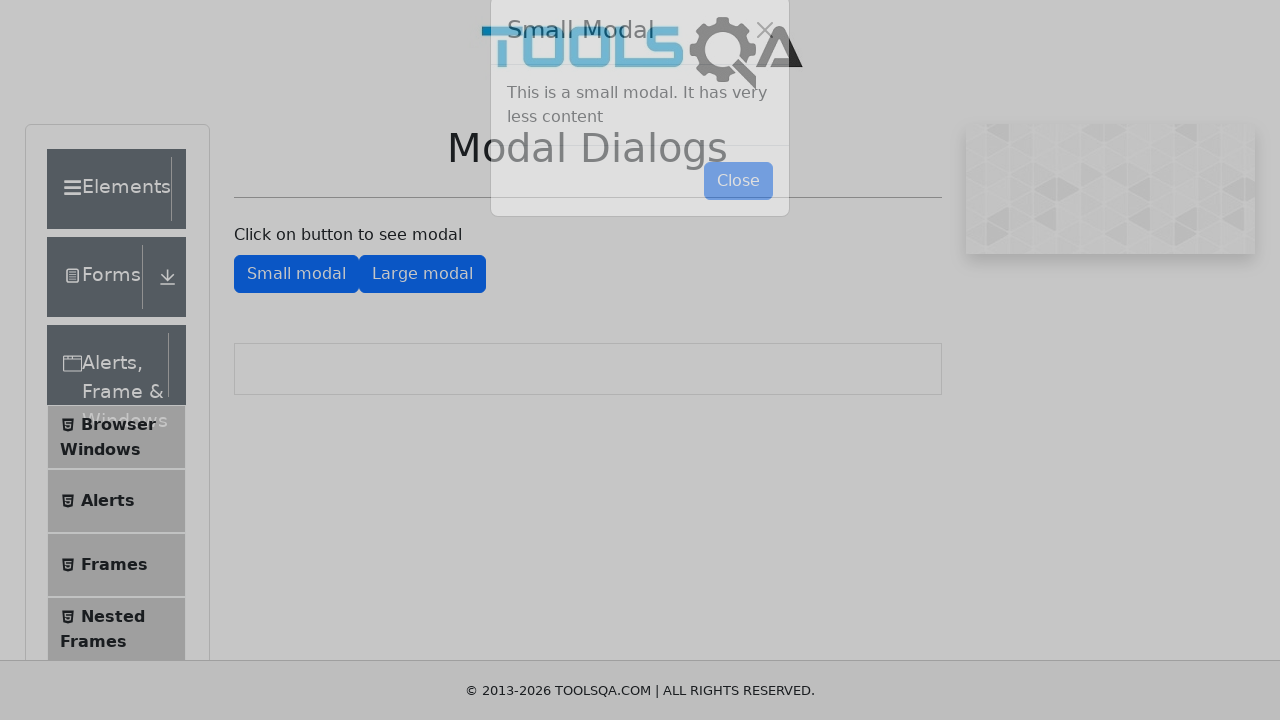

Small modal dialog appeared
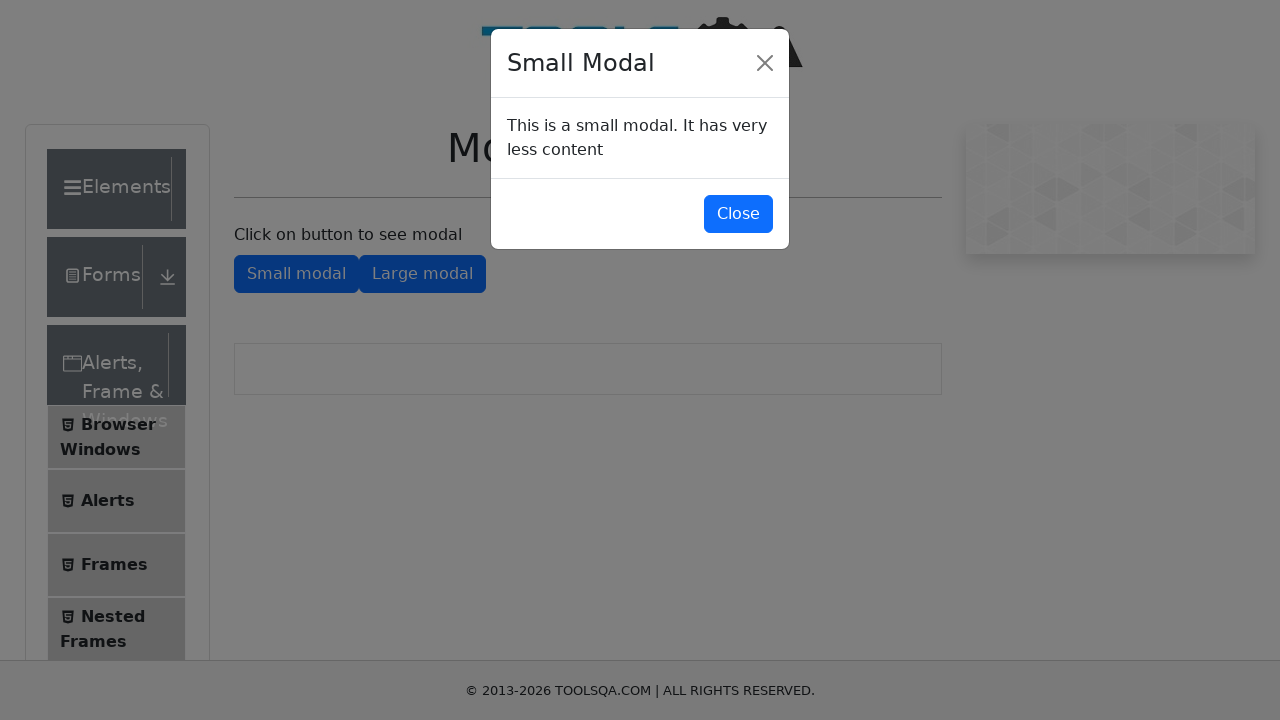

Verified modal header text is 'Small Modal'
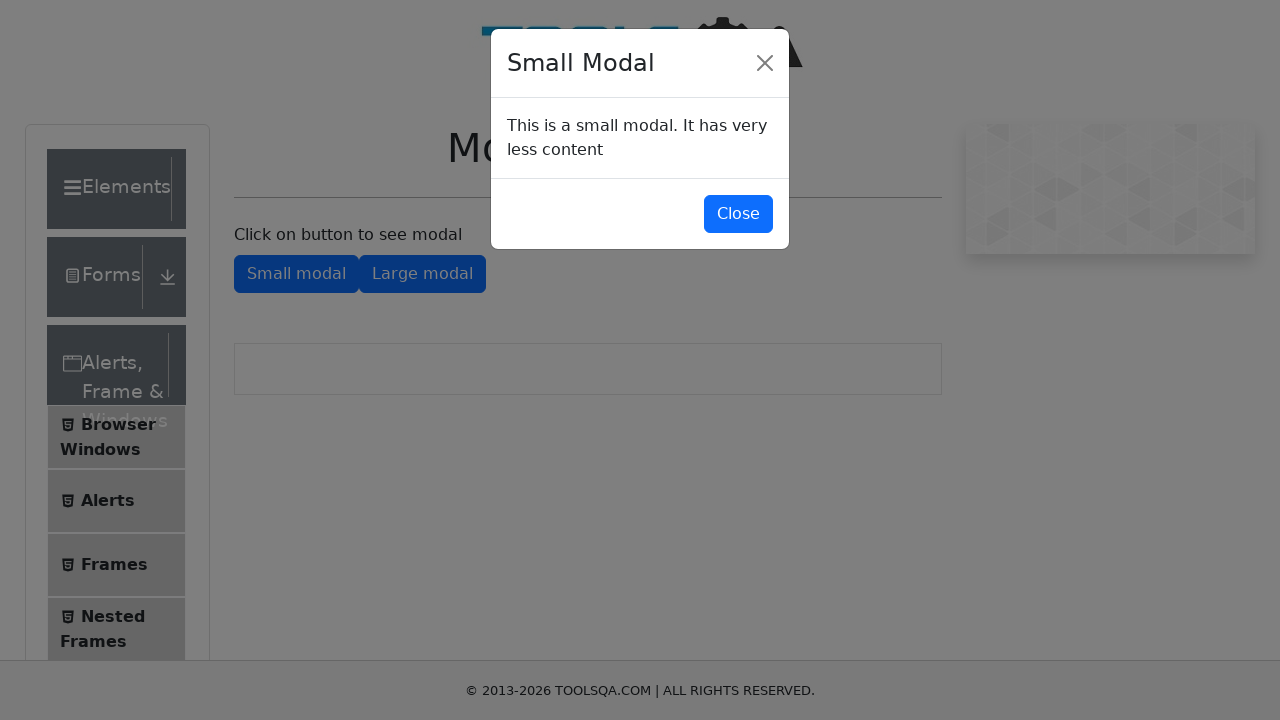

Verified modal body text is 'This is a small modal. It has very less content'
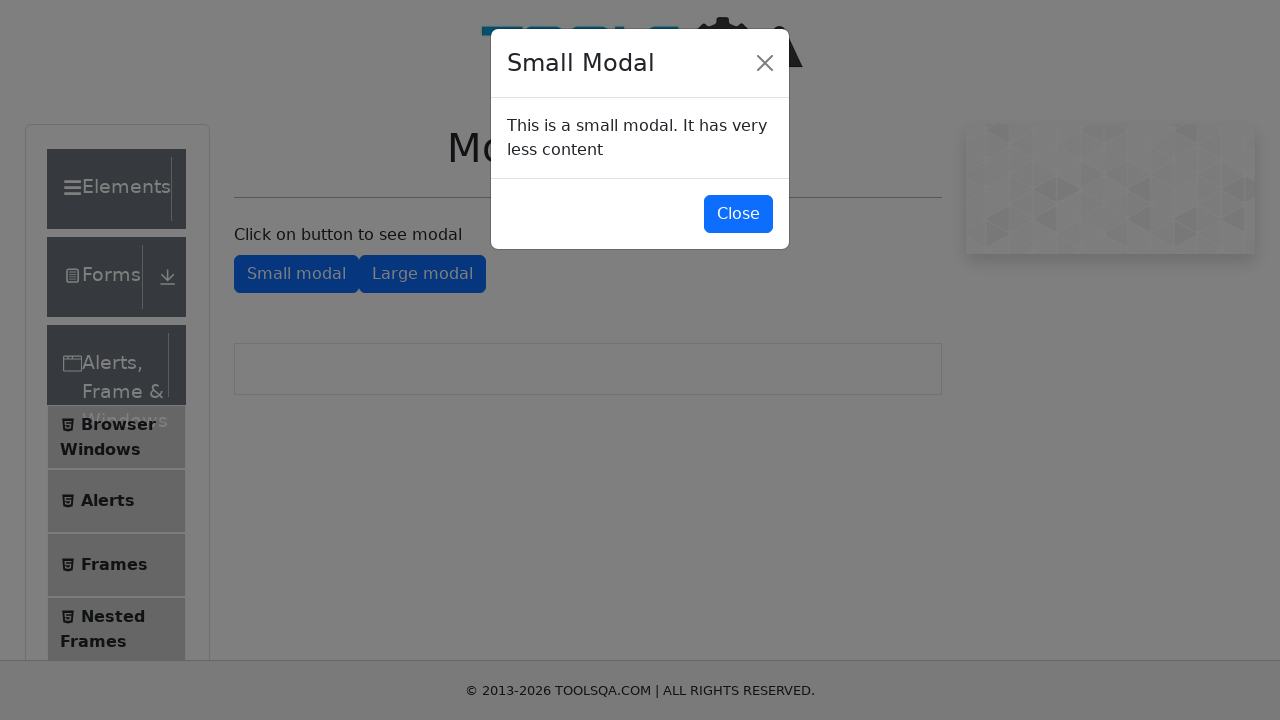

Clicked button to close the small modal at (738, 214) on #closeSmallModal
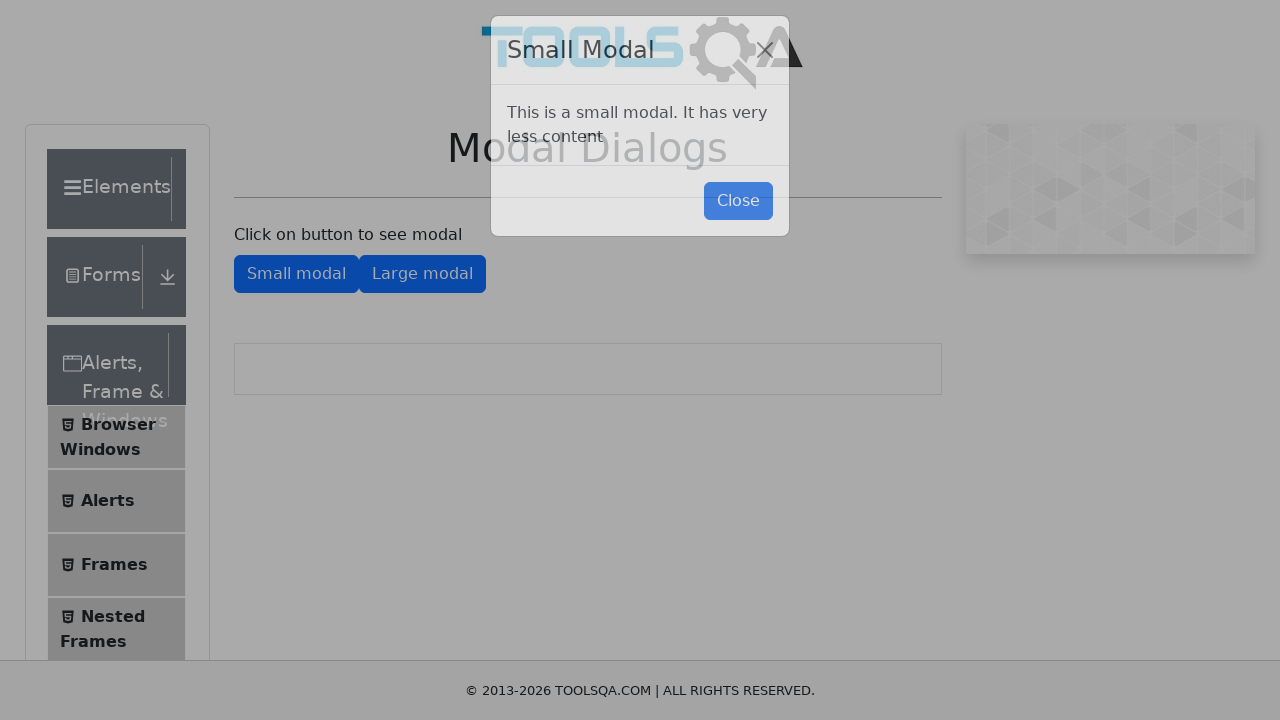

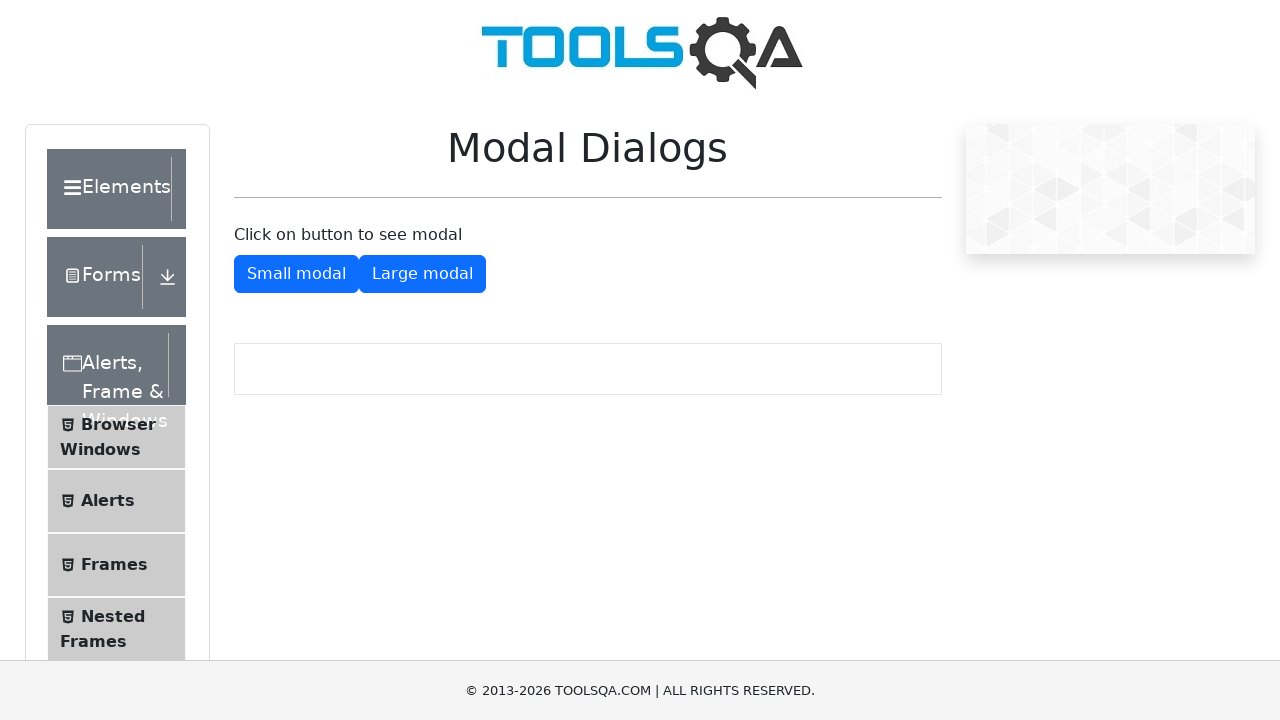